Tests the forgot password flow by clicking the forgot password link, filling in email and new password fields, and submitting the password reset form.

Starting URL: https://rahulshettyacademy.com/client

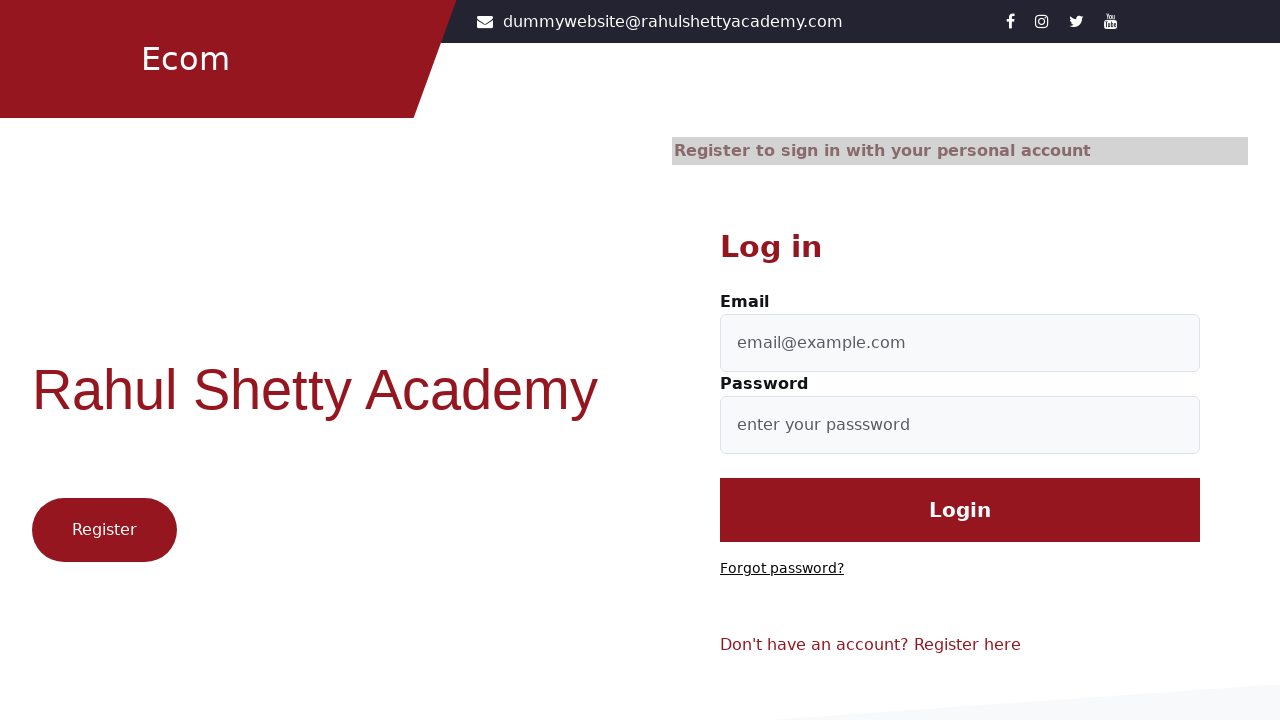

Clicked 'Forgot password?' link at (782, 569) on text=Forgot password?
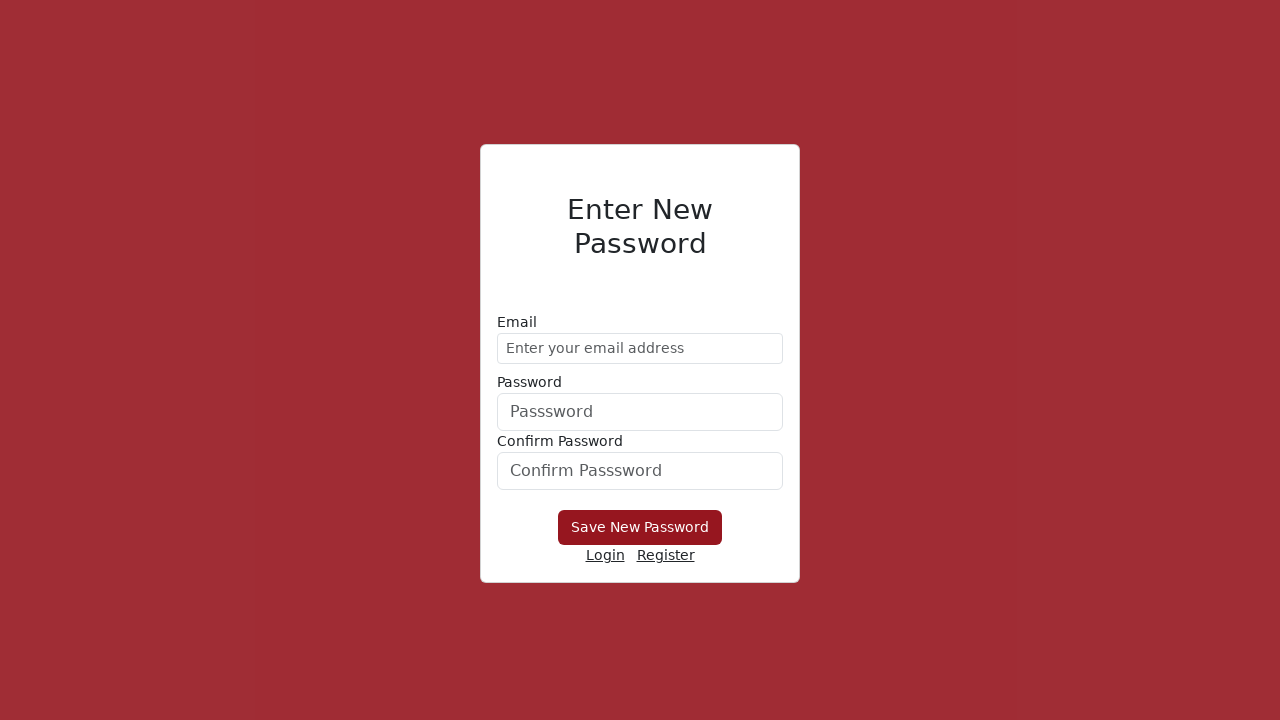

Filled email field with 'demo@gmail.com' on //form/div[1]/input
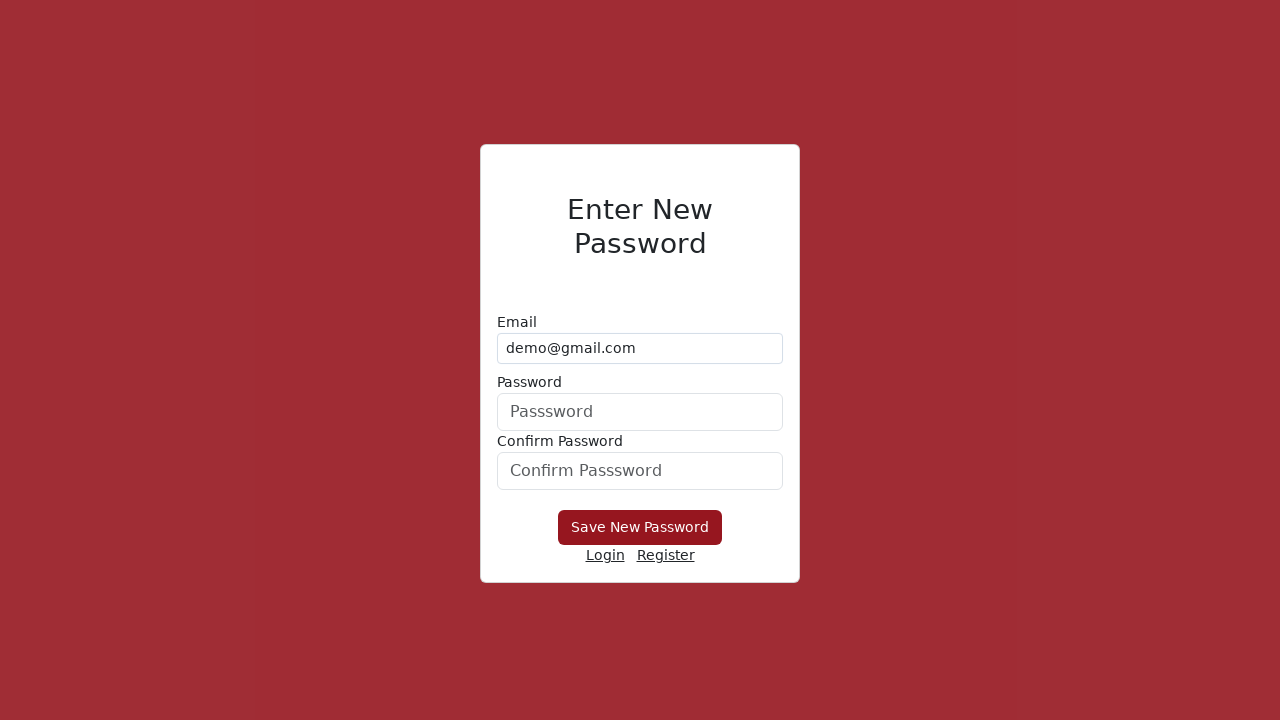

Filled new password field with 'Hello@1234' on form div:nth-child(2) input
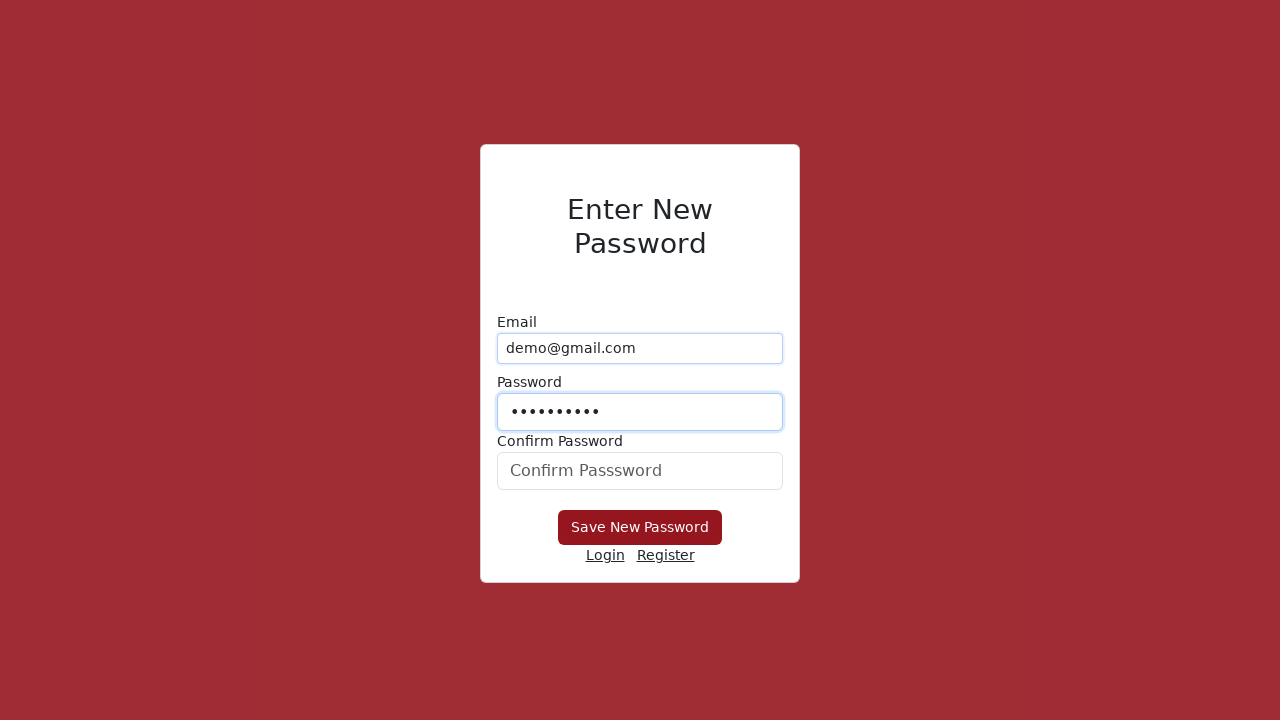

Filled confirm password field with 'Hello@1234' on #confirmPassword
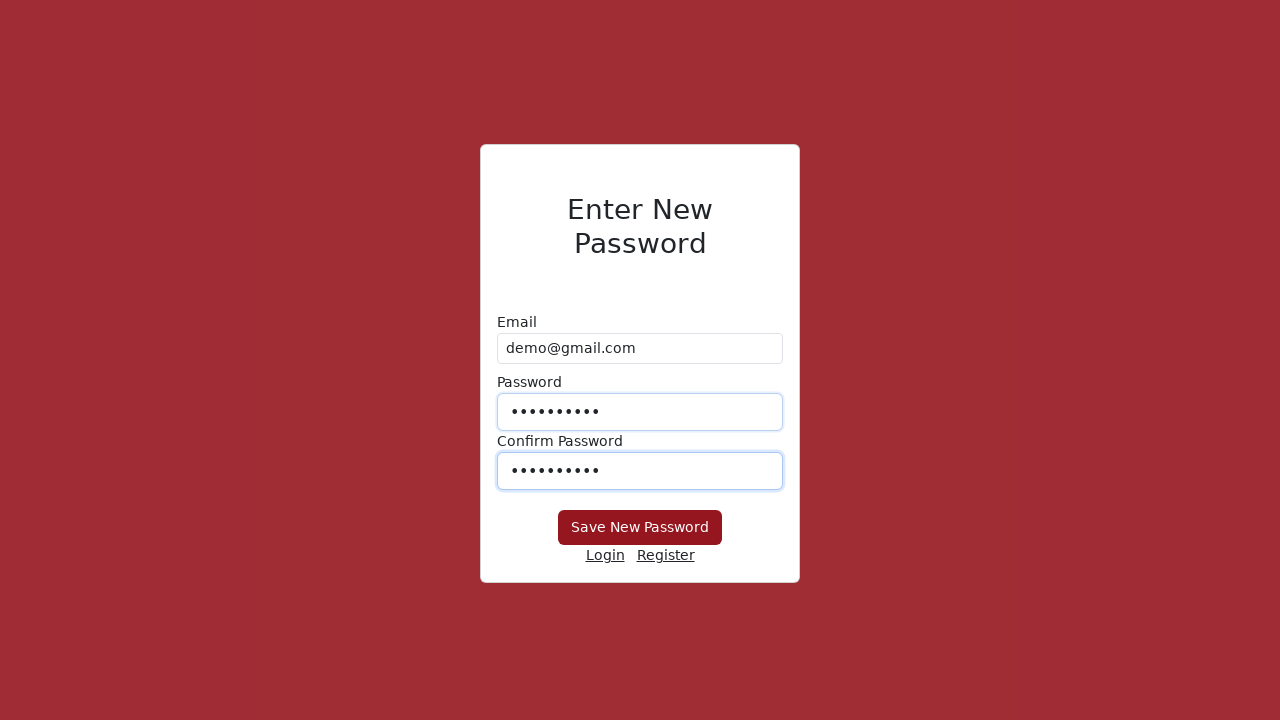

Submitted password reset form at (640, 528) on button[type='submit']
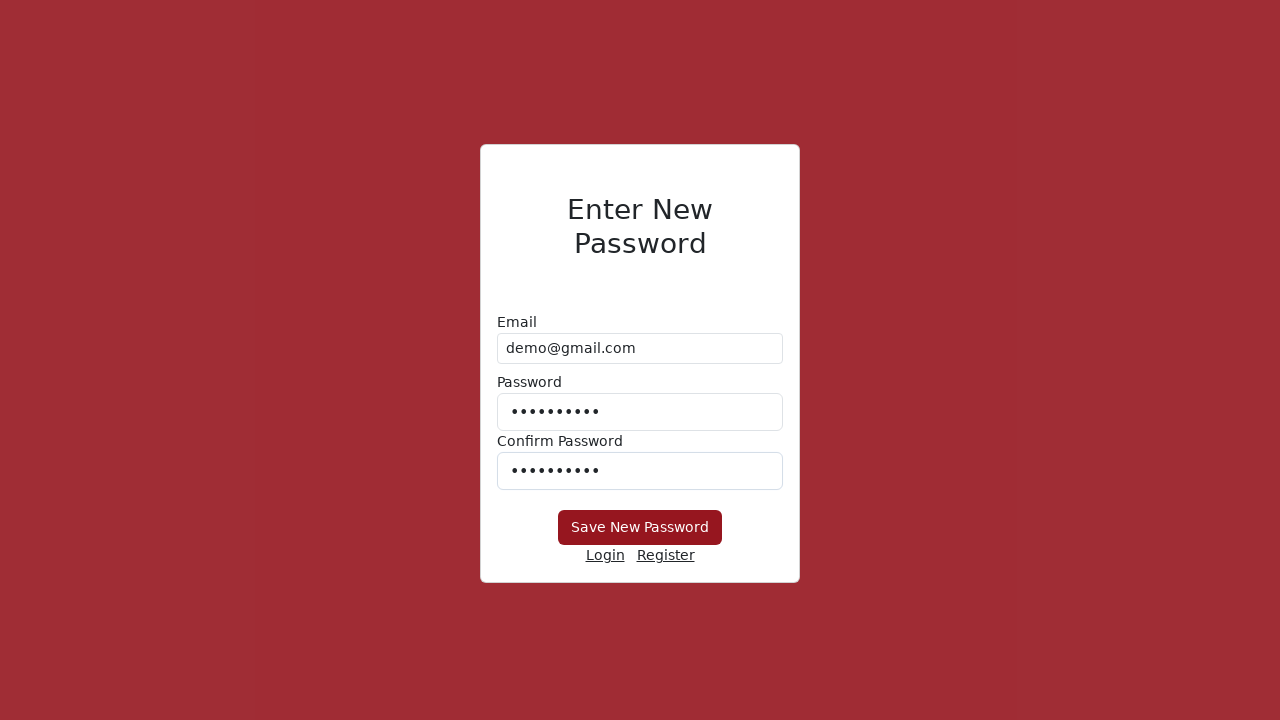

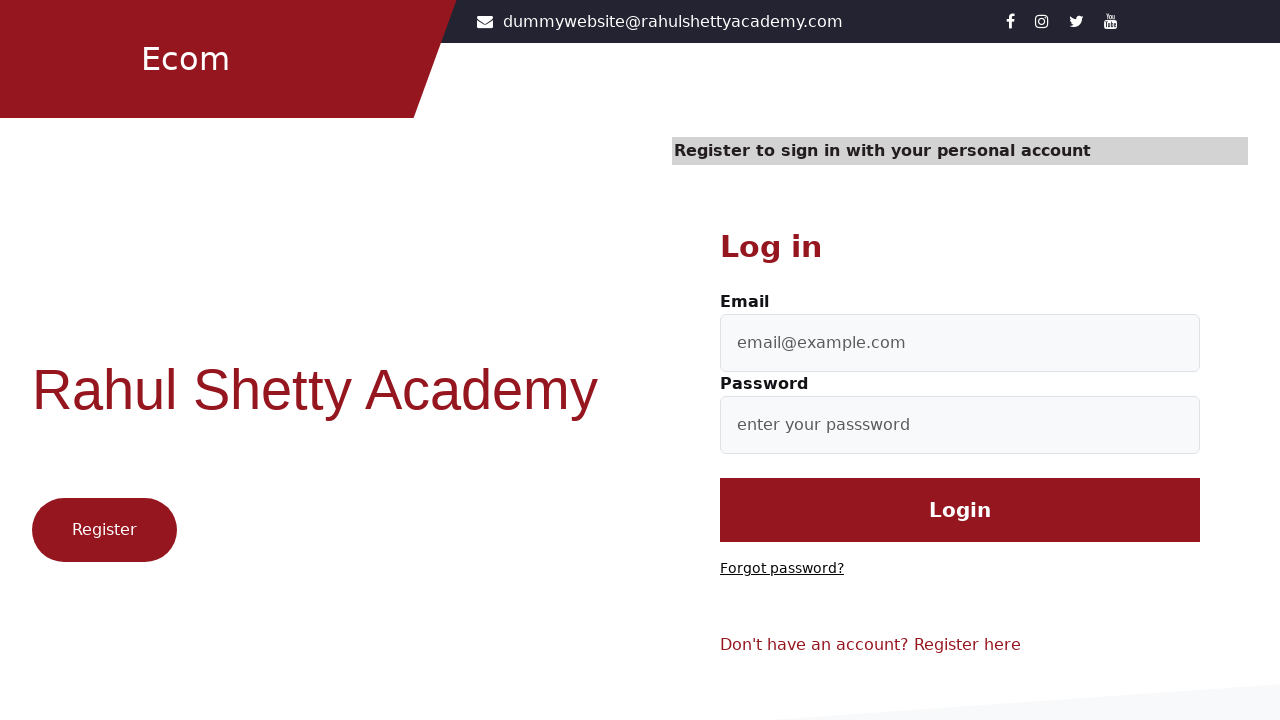